Tests the Sauce Demo website by waiting for the action button to be visible, clicking it, and verifying the page title is "Swag Labs"

Starting URL: https://www.saucedemo.com

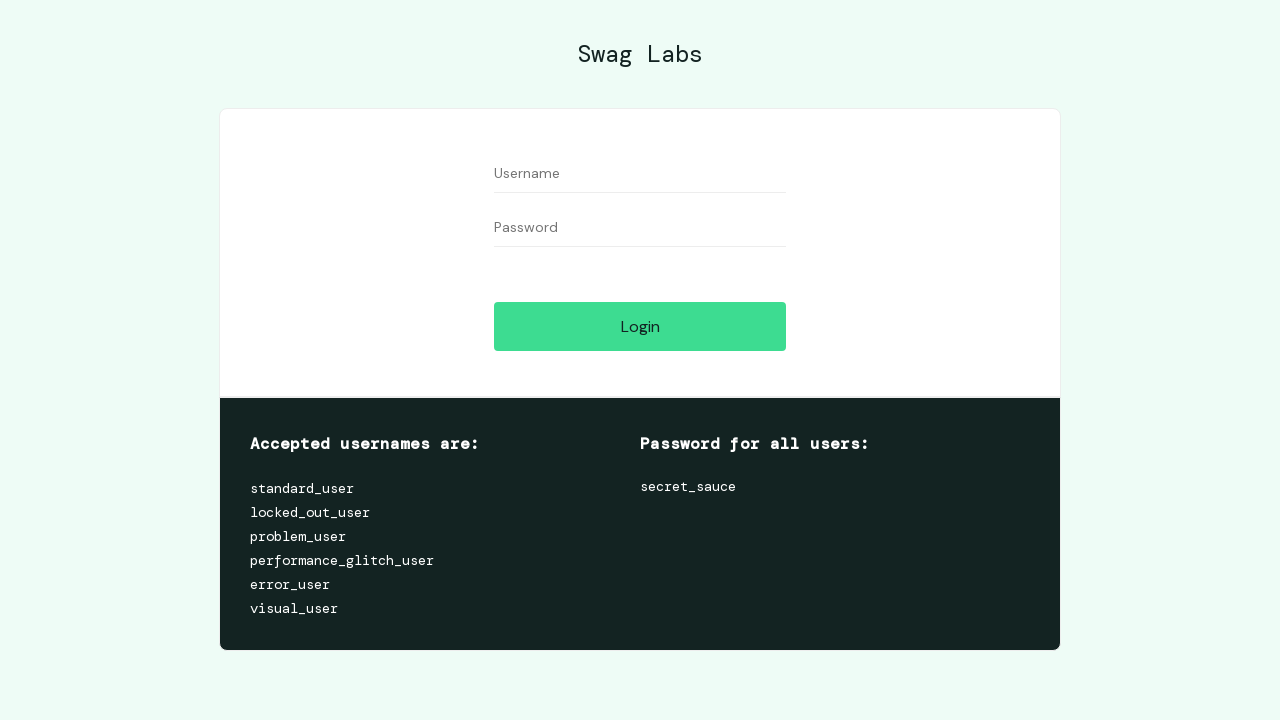

Waited for action button to be visible
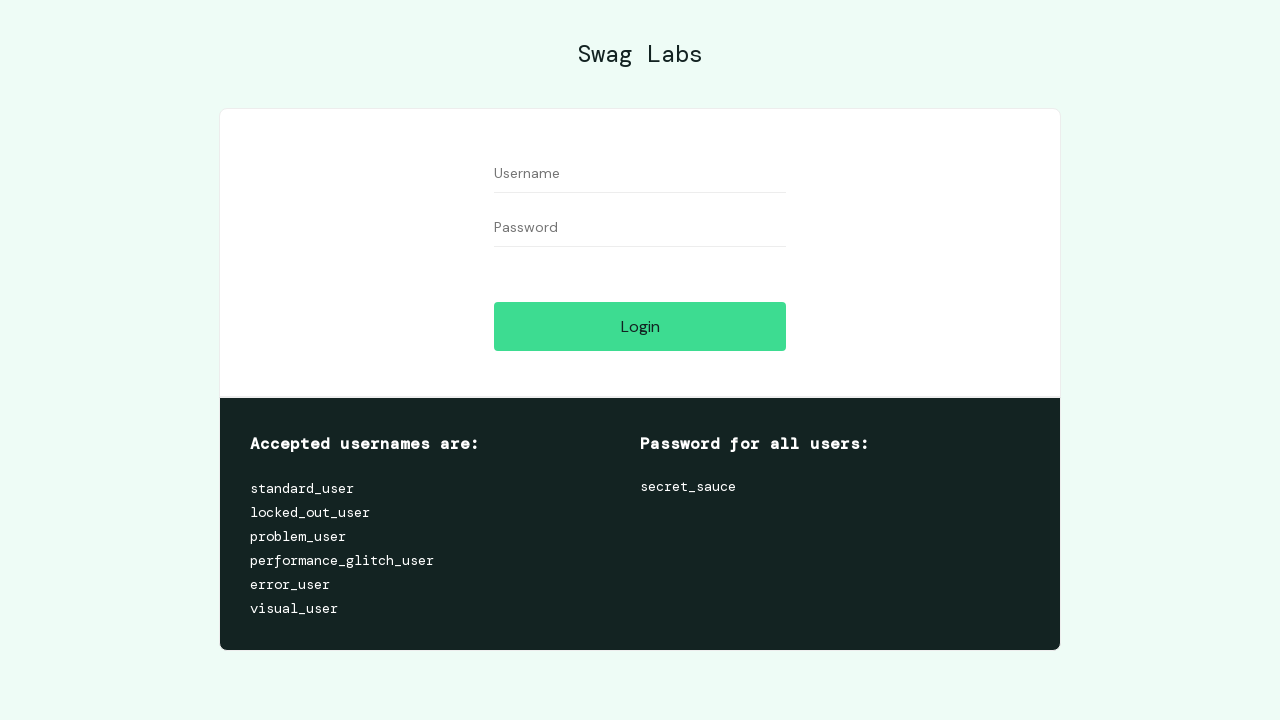

Clicked the action button at (640, 326) on .btn_action
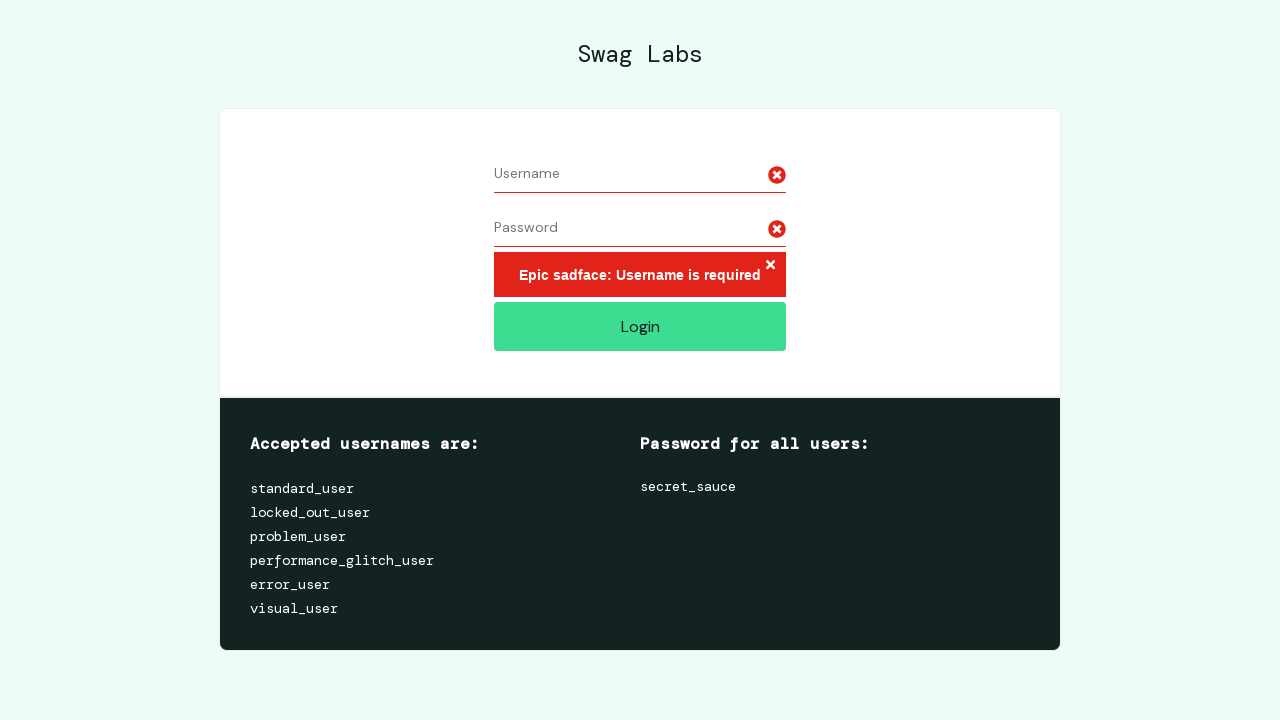

Verified page title is 'Swag Labs'
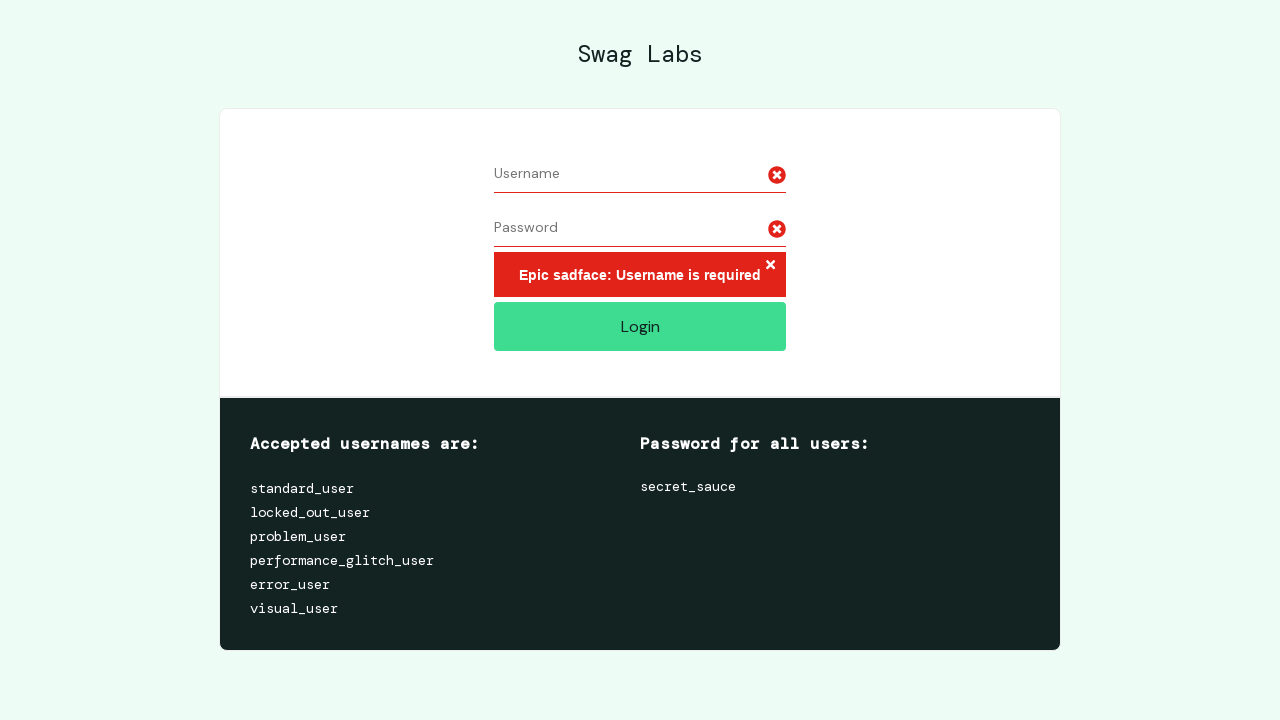

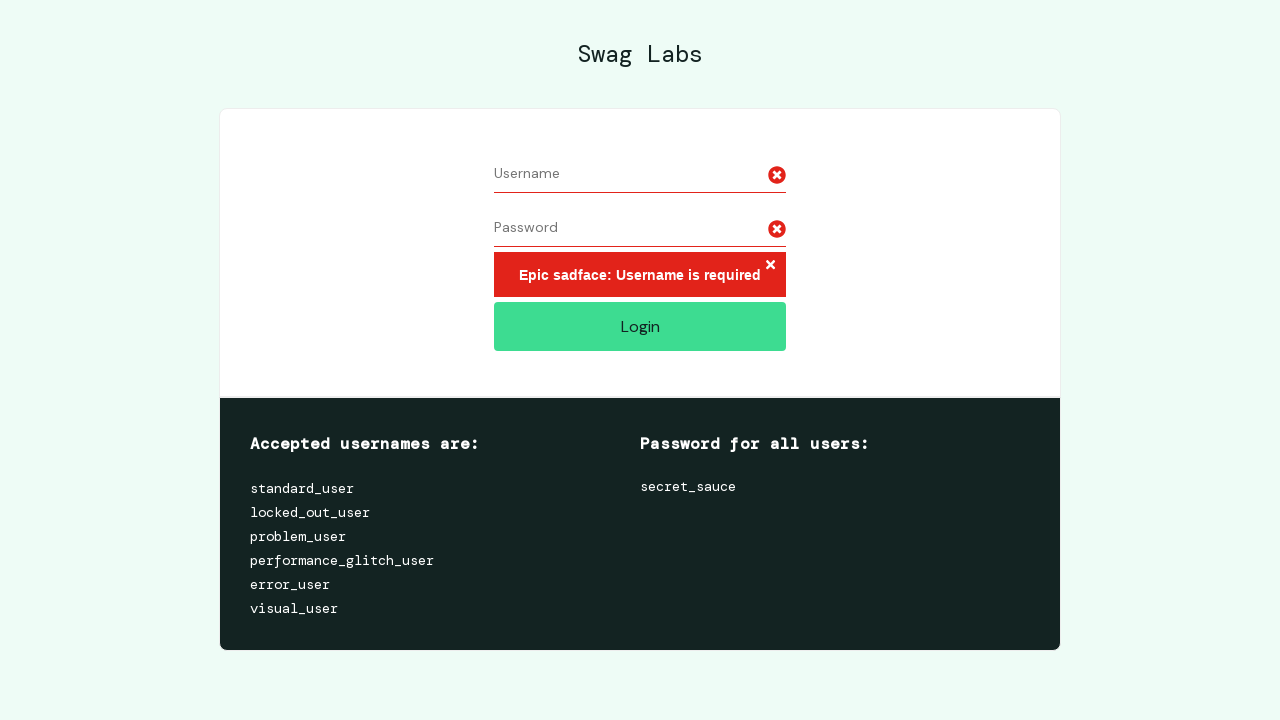